Navigates to GeeksforGeeks homepage and verifies the page loads successfully

Starting URL: https://www.geeksforgeeks.org/

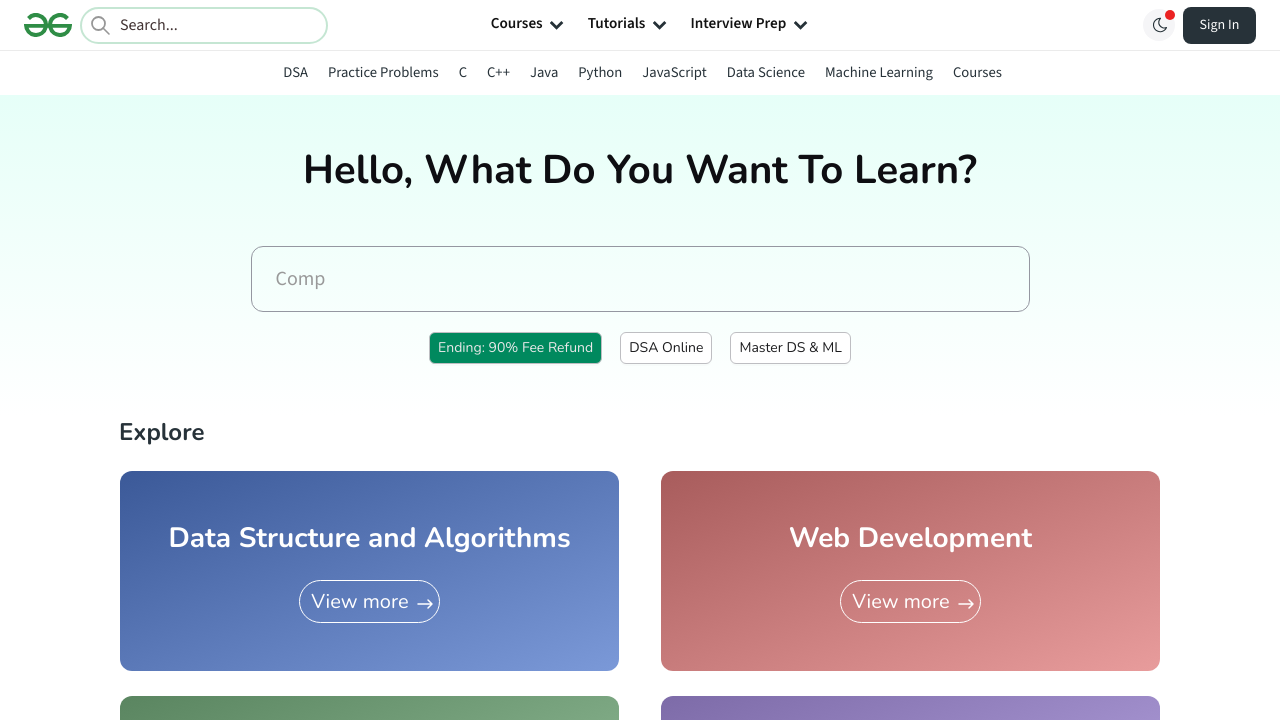

Waited for DOM content loaded state
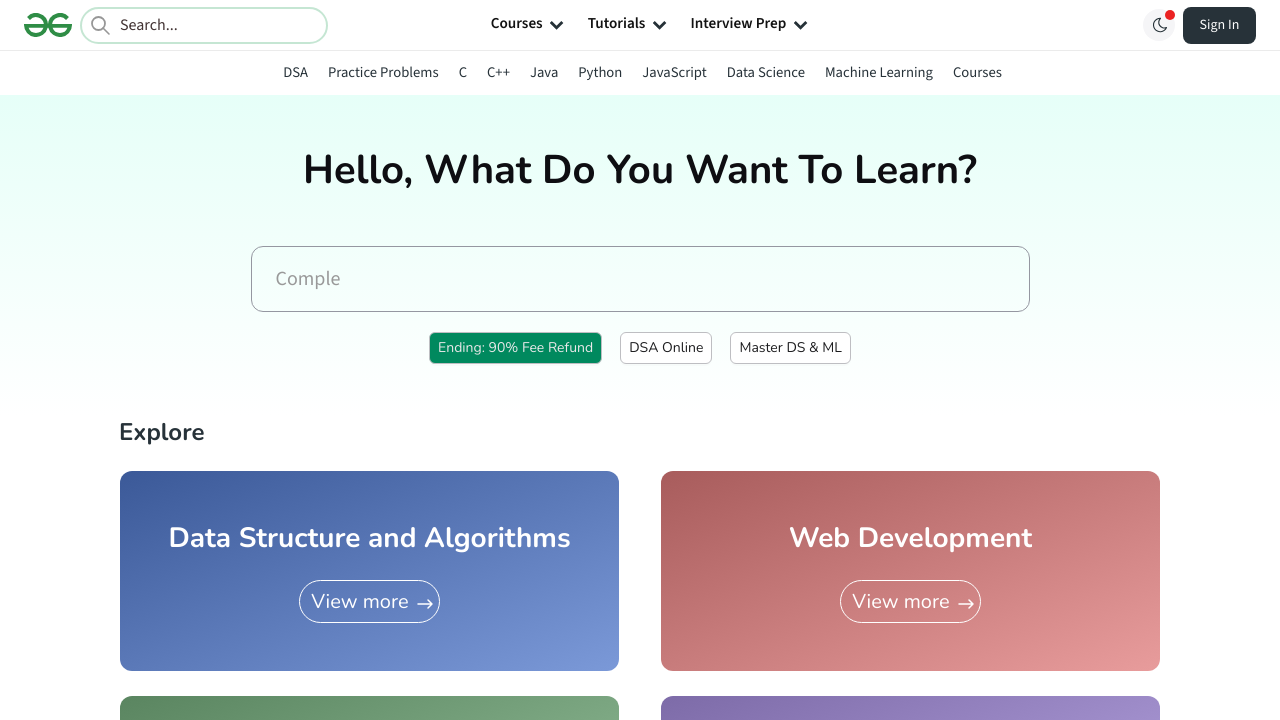

Verified body element is present on GeeksforGeeks homepage
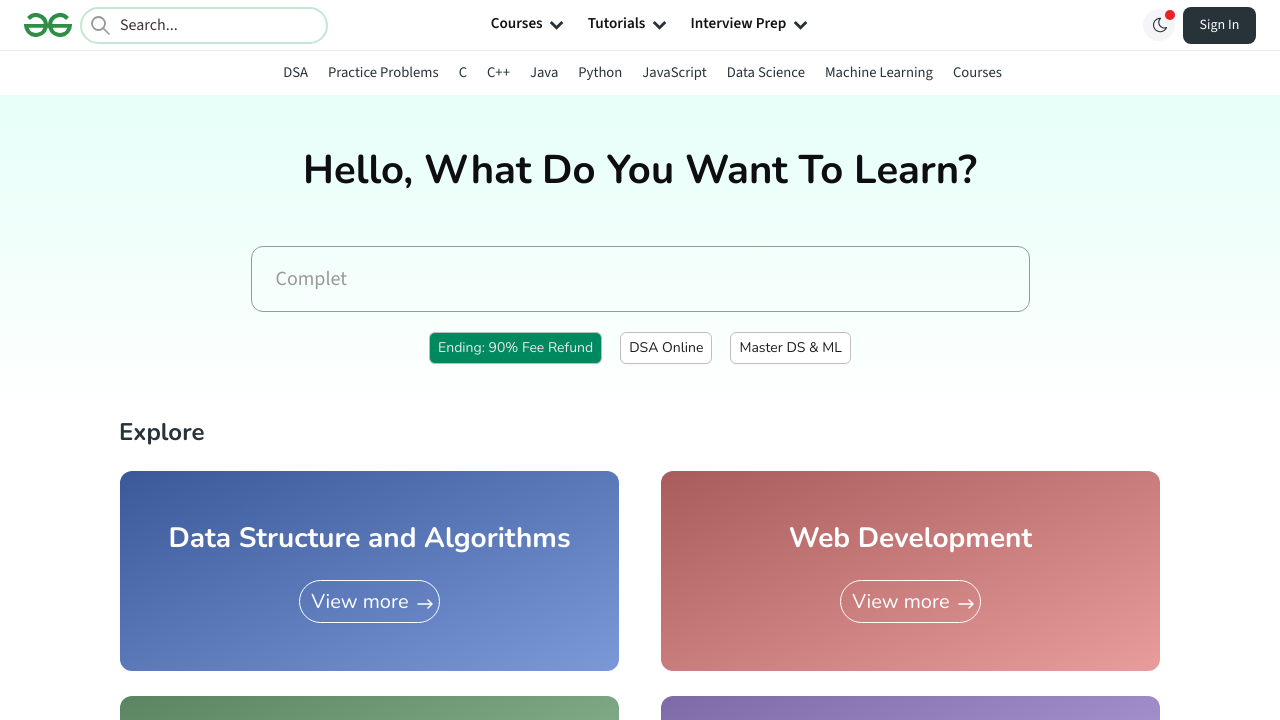

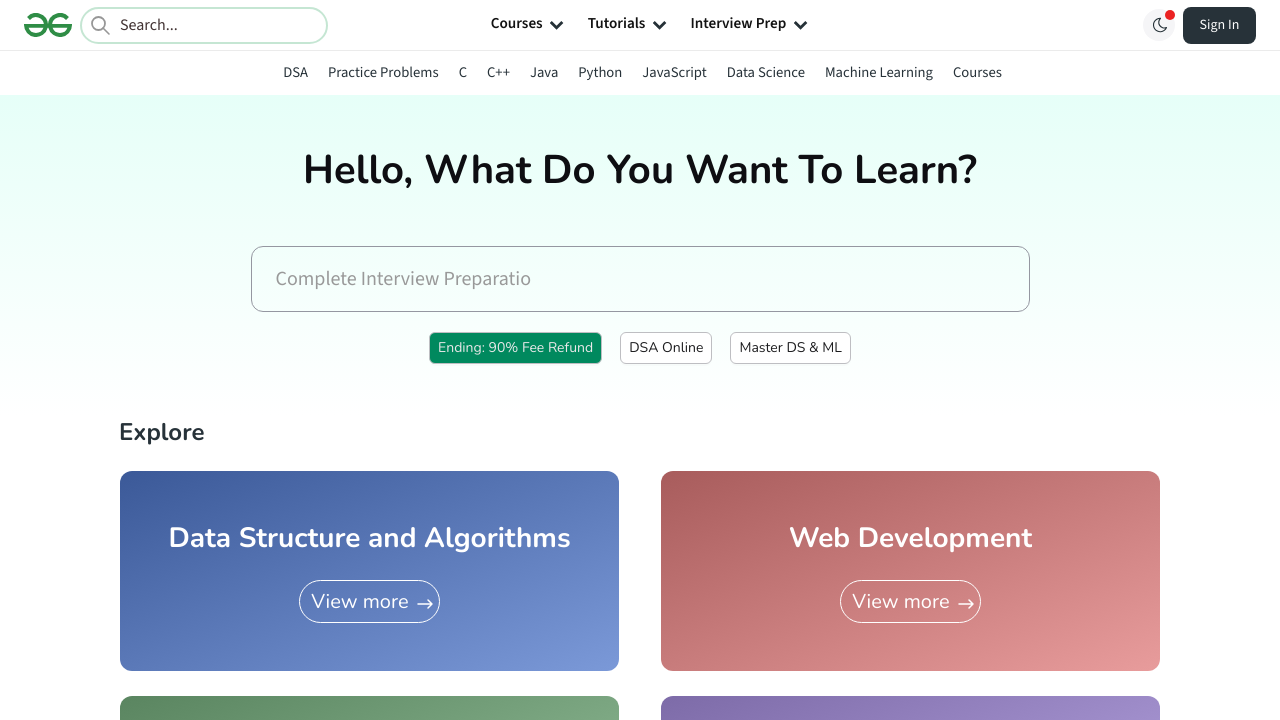